Tests navigation to a Selenium course content page, clicks on the "Core Java Test papers" heading, and scrolls the element into view.

Starting URL: http://greenstech.in/selenium-course-content.html

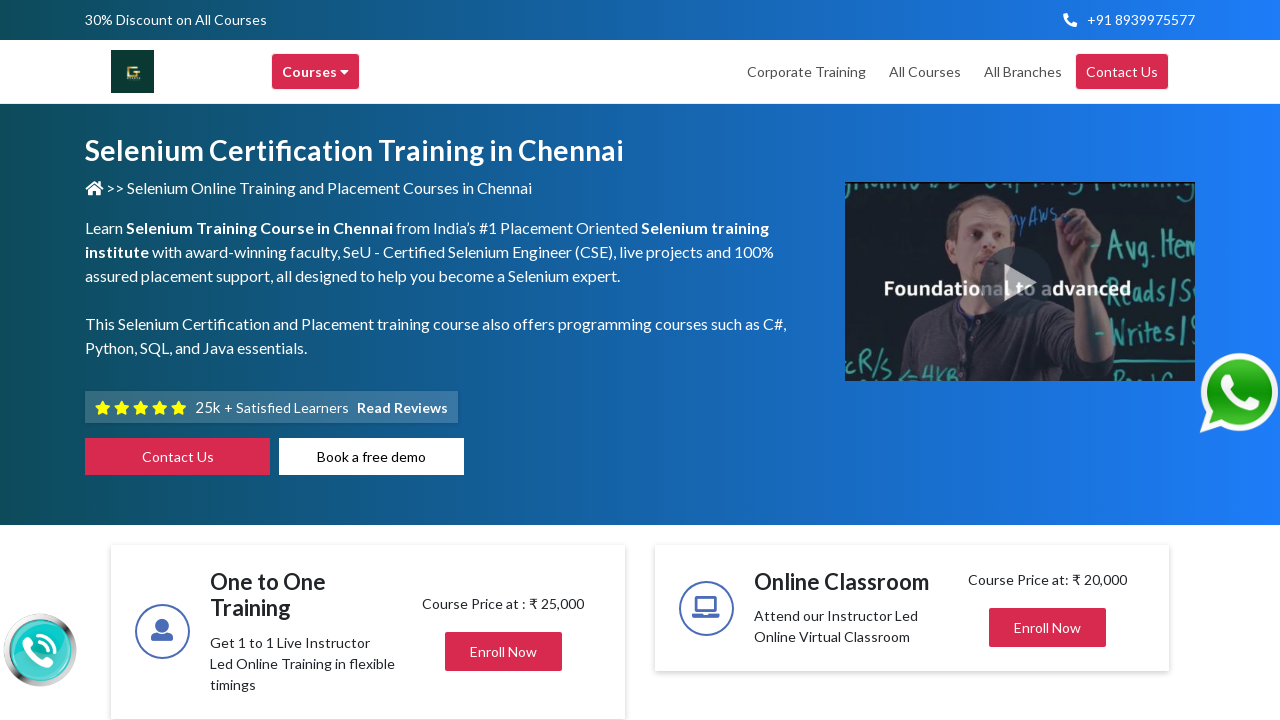

Navigated to Selenium course content page
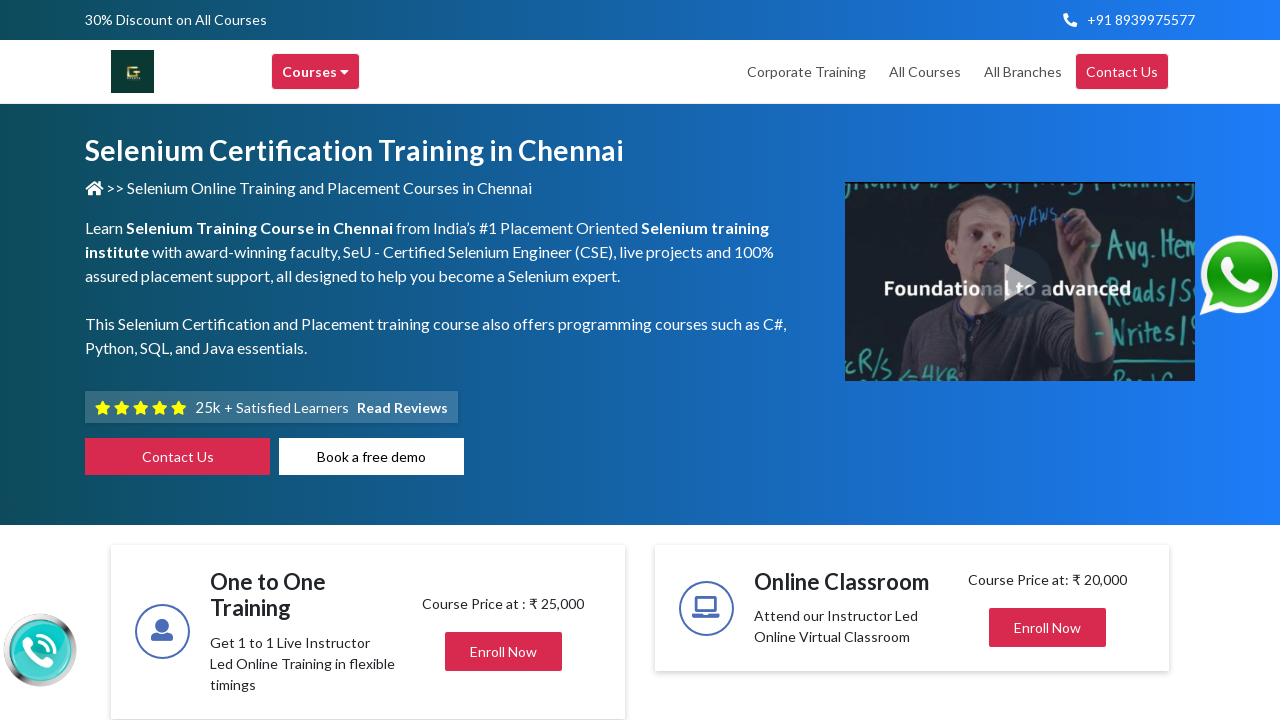

Clicked on 'Core Java Test papers' heading at (1031, 360) on xpath=//h2[contains(text(),'Core Java Test papers')]
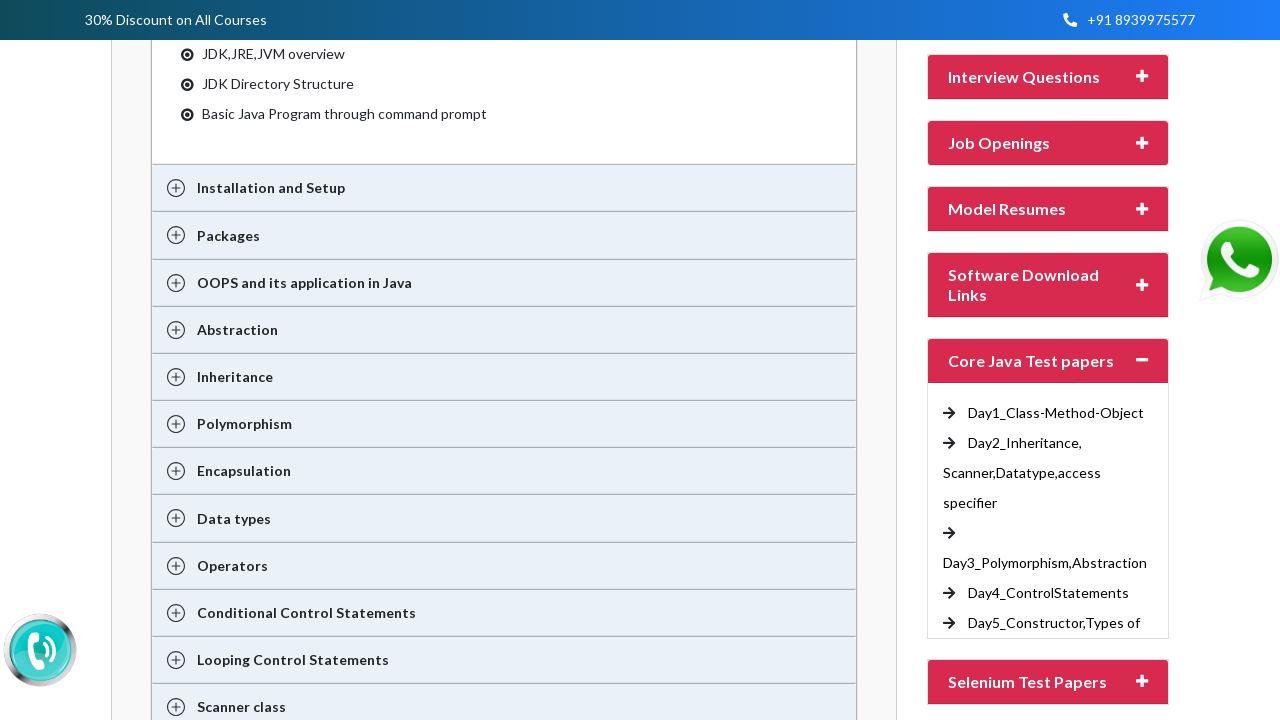

Scrolled 'Core Java Test papers' element into view
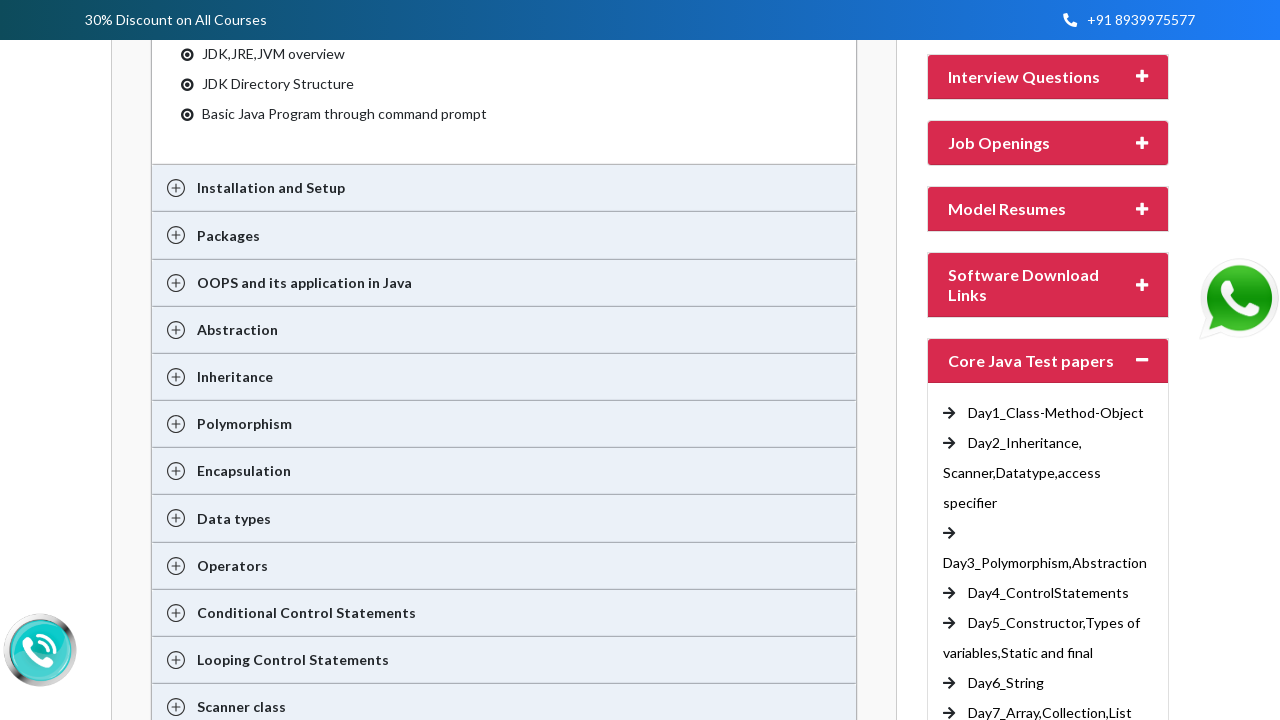

Waited 2 seconds for scroll animation to complete
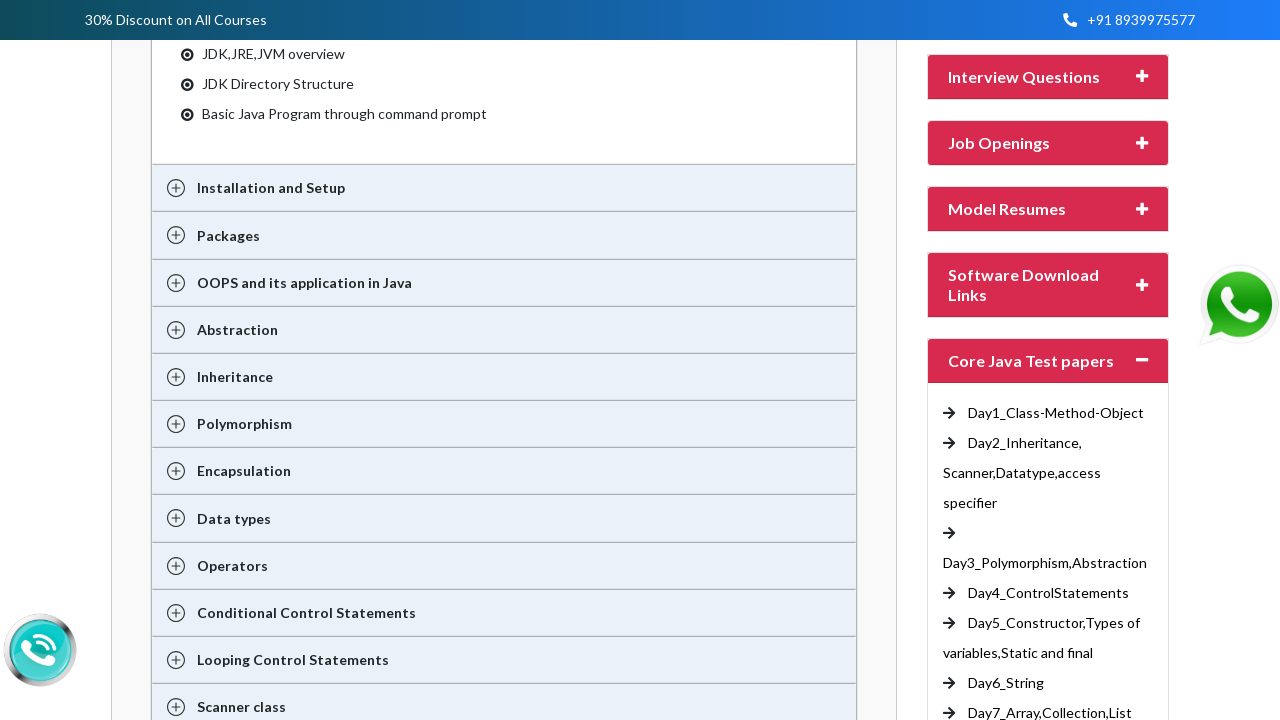

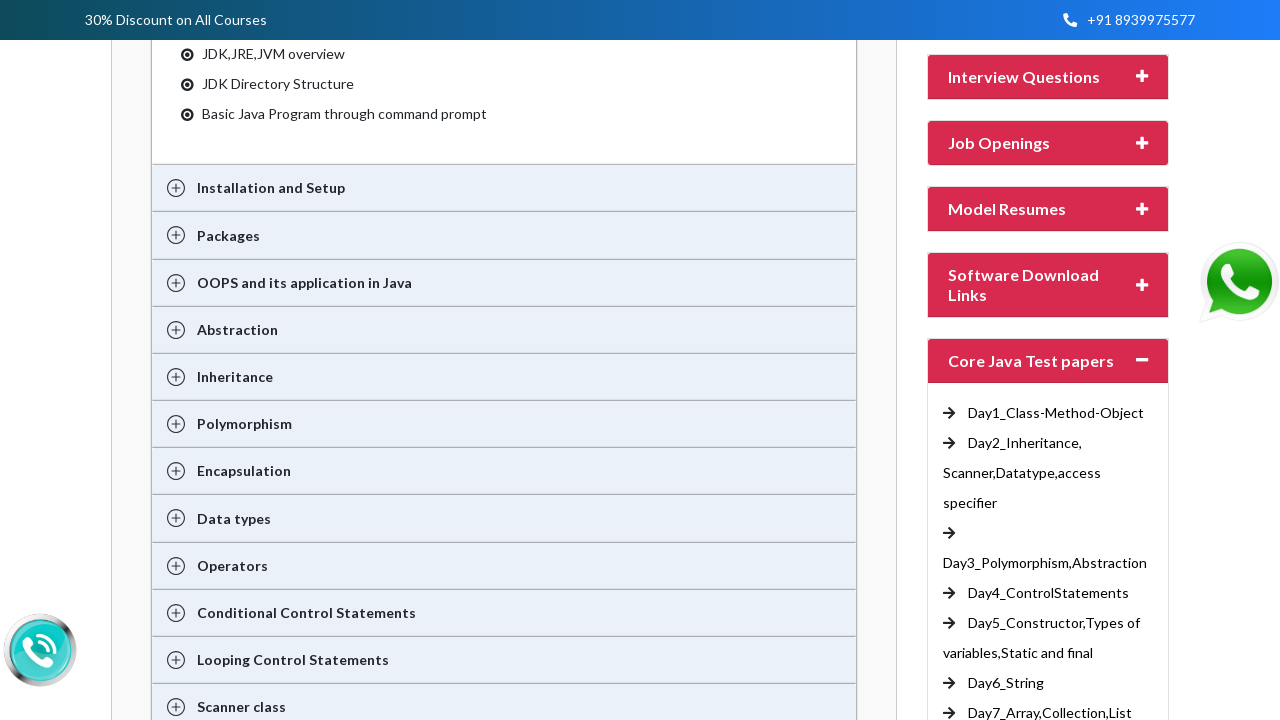